Tests e-commerce add to cart functionality by finding specific products and adding them to the shopping cart

Starting URL: https://rahulshettyacademy.com/seleniumPractise/#/

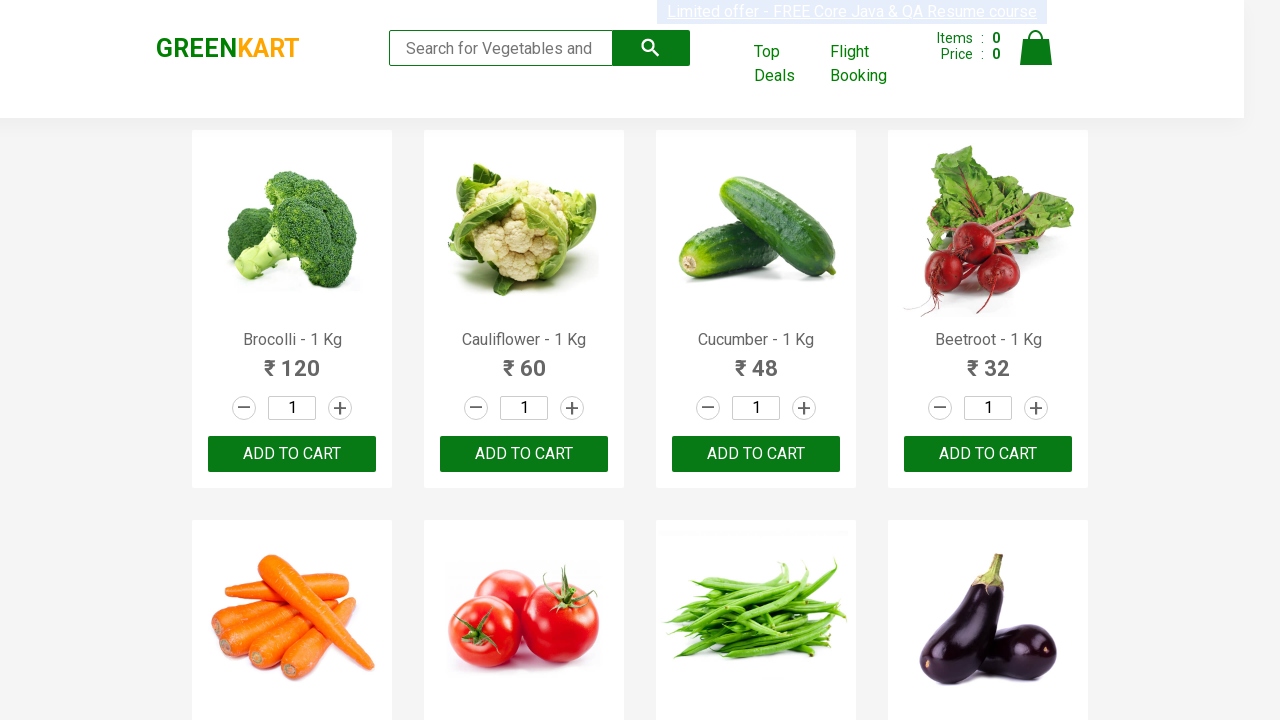

Waited for product names to load
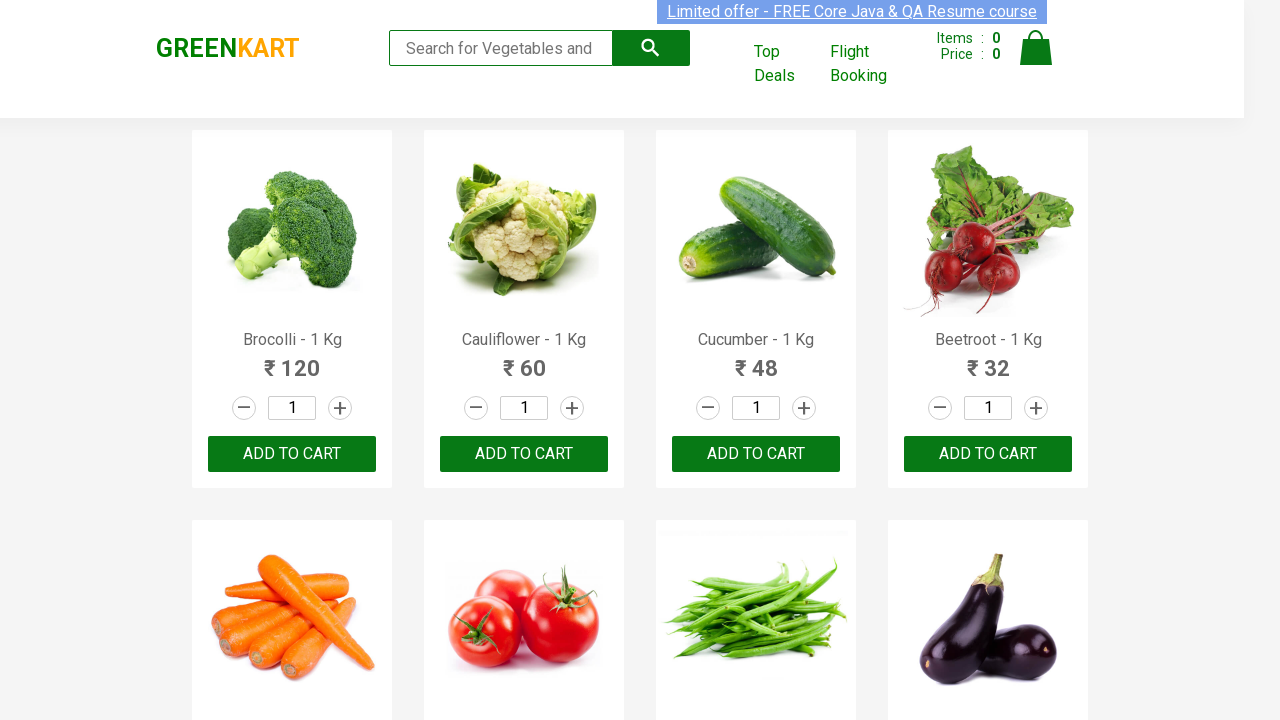

Retrieved all product name elements
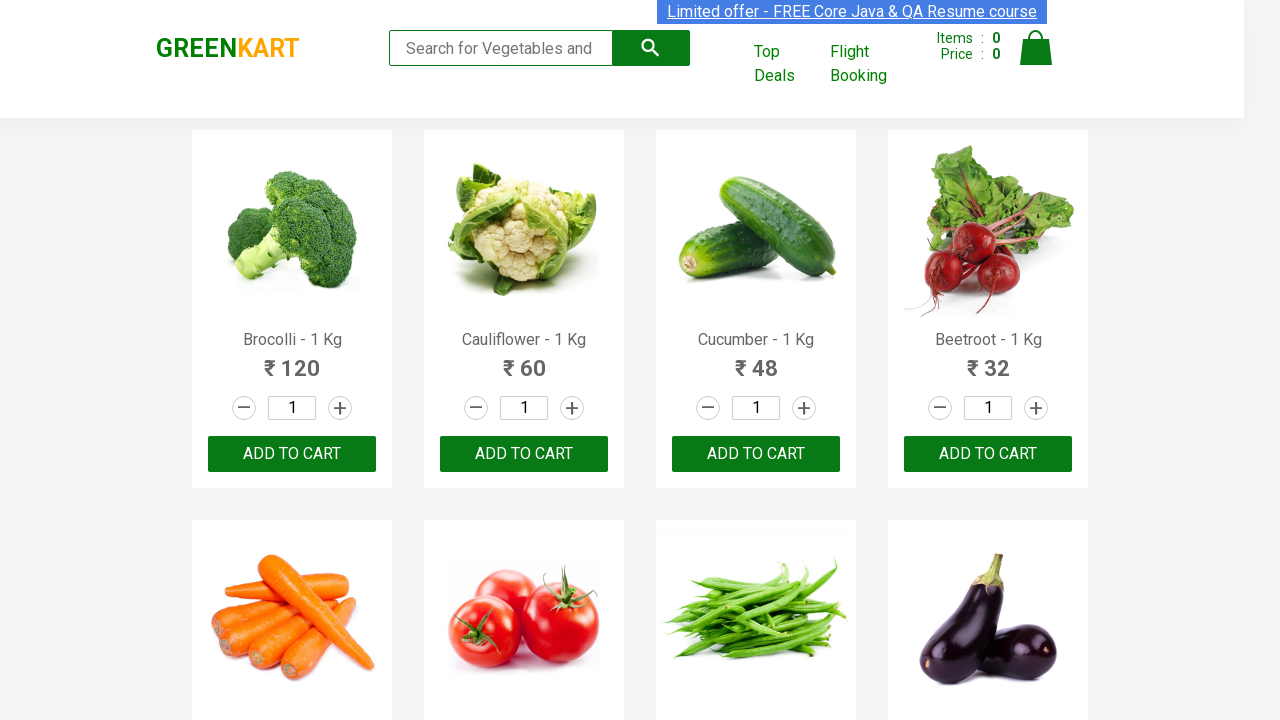

Retrieved product text at index 0
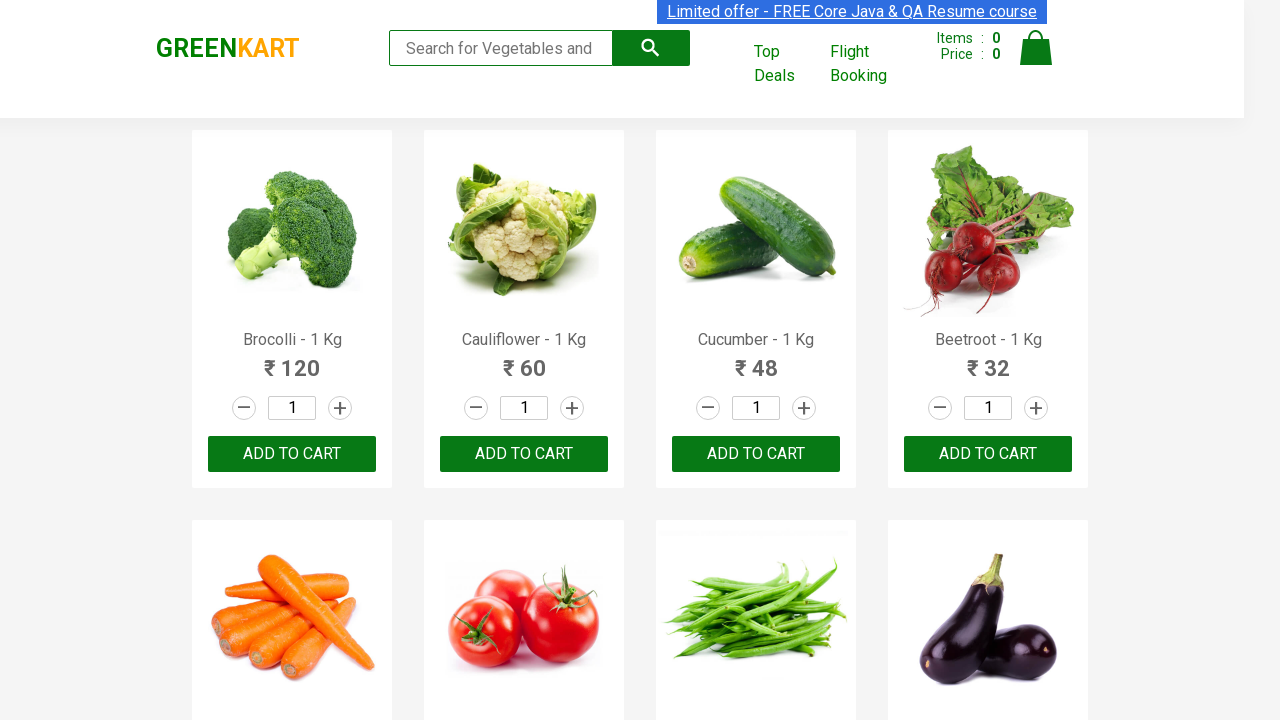

Retrieved product text at index 1
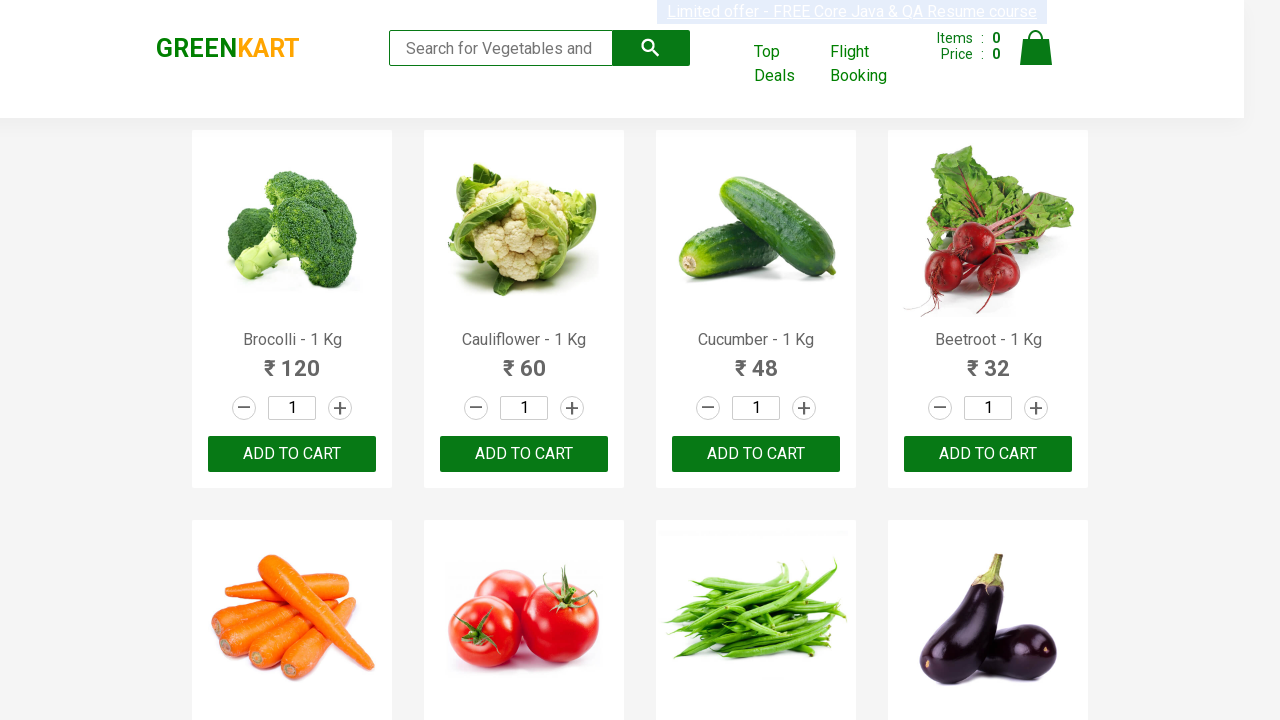

Added 'Cauliflower' to cart at (524, 454) on xpath=//div[@class='product-action']/button >> nth=1
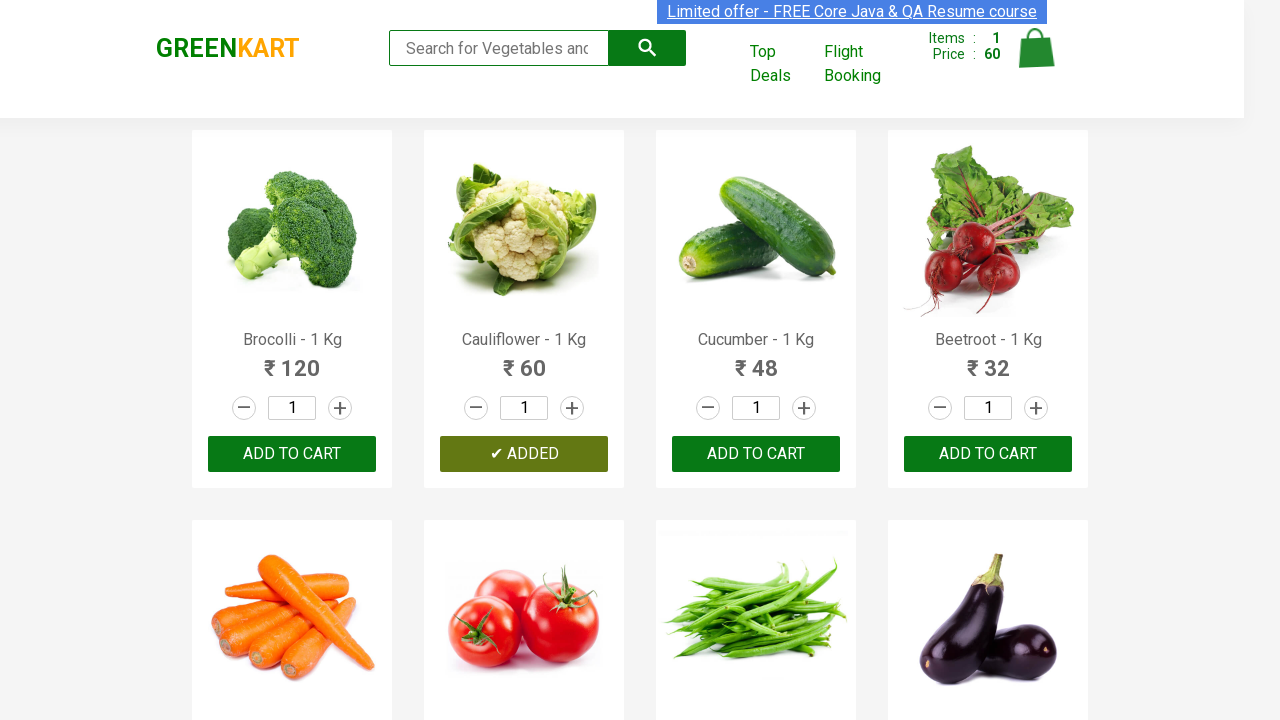

Retrieved product text at index 2
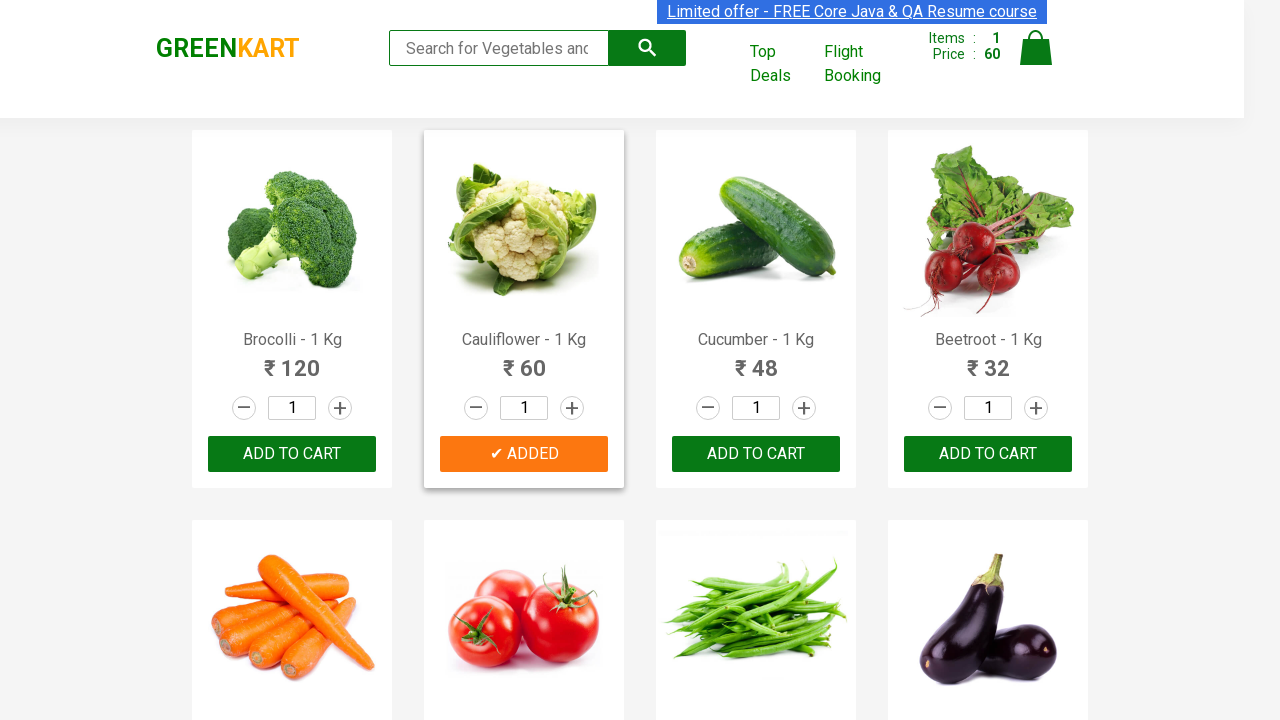

Added 'Cucumber' to cart at (756, 454) on xpath=//div[@class='product-action']/button >> nth=2
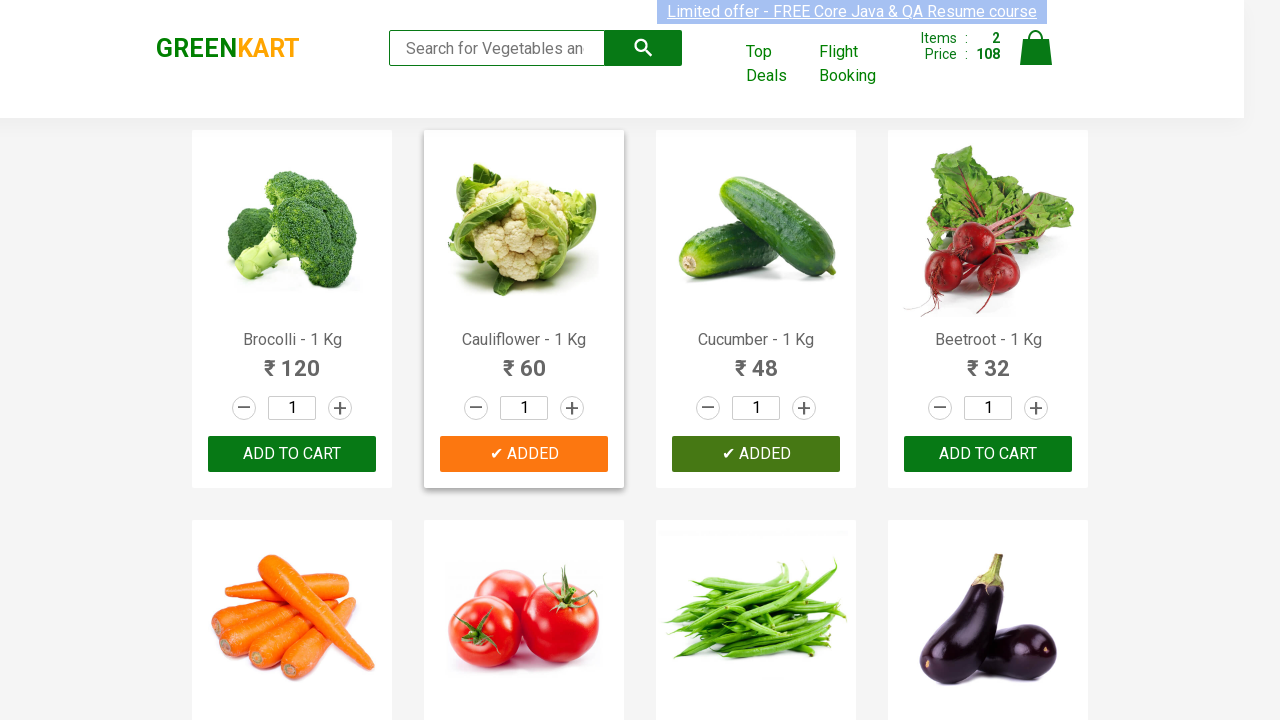

Retrieved product text at index 3
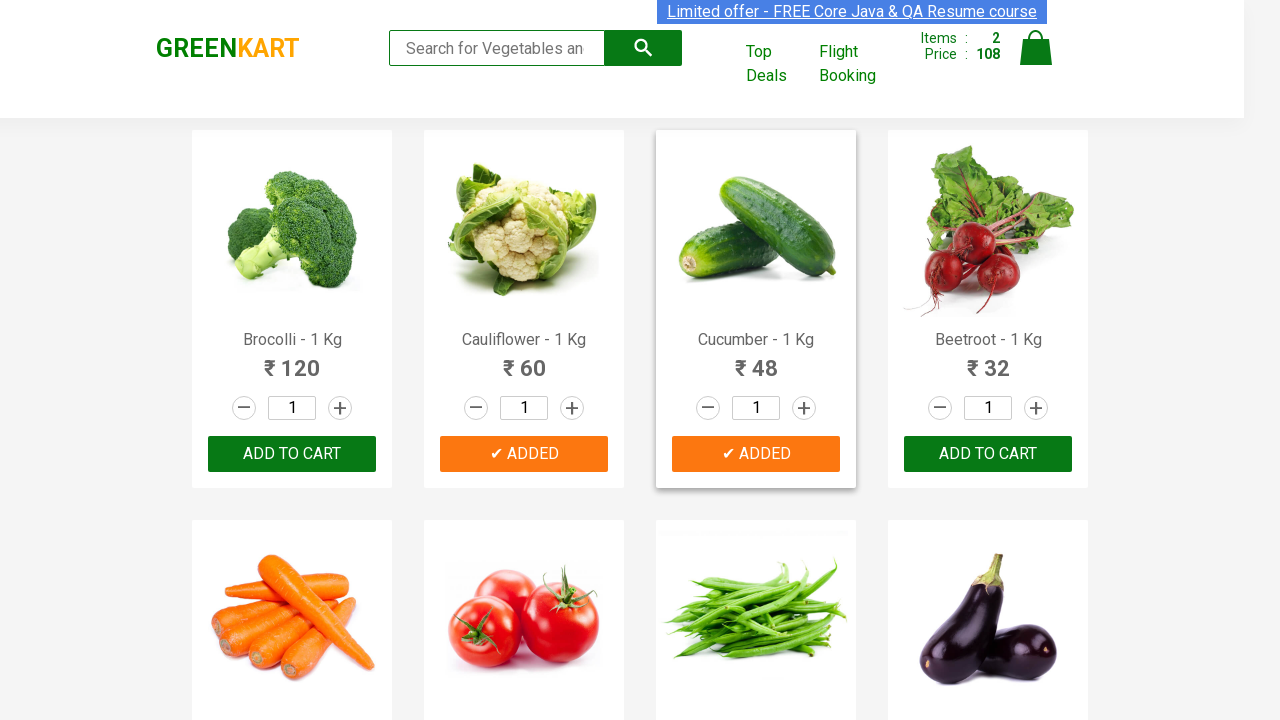

Retrieved product text at index 4
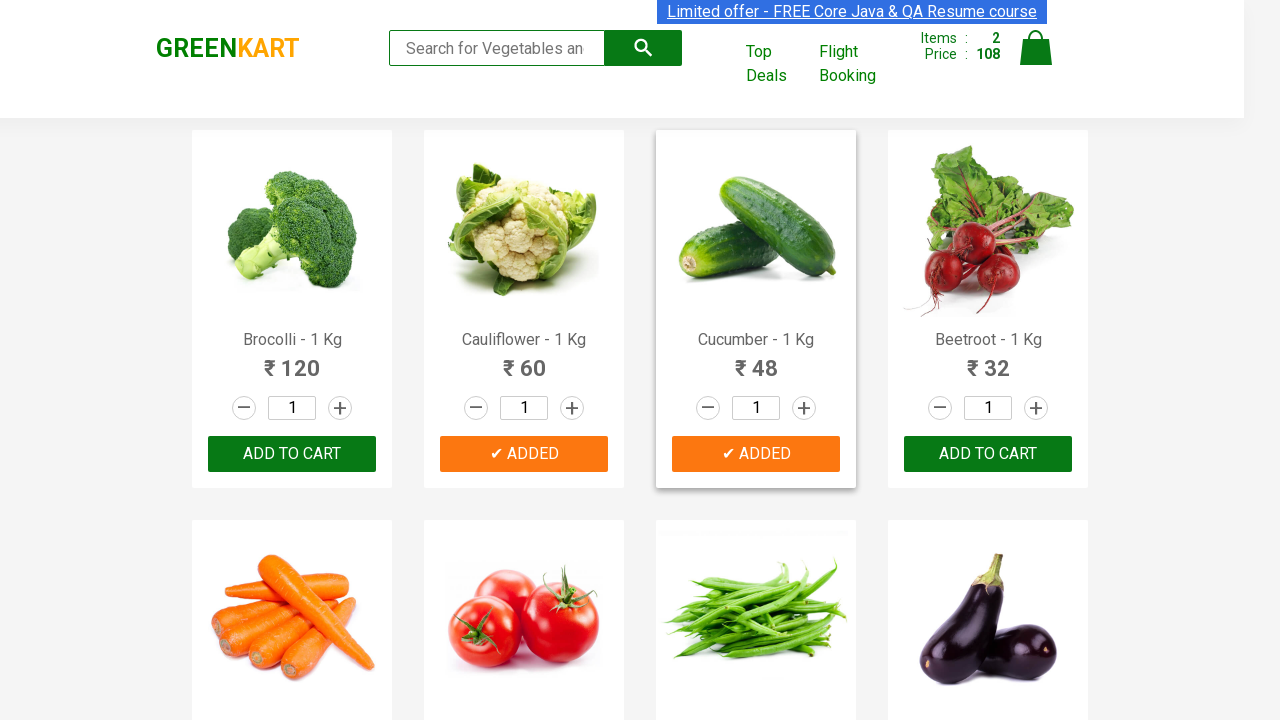

Added 'Carrot' to cart at (292, 360) on xpath=//div[@class='product-action']/button >> nth=4
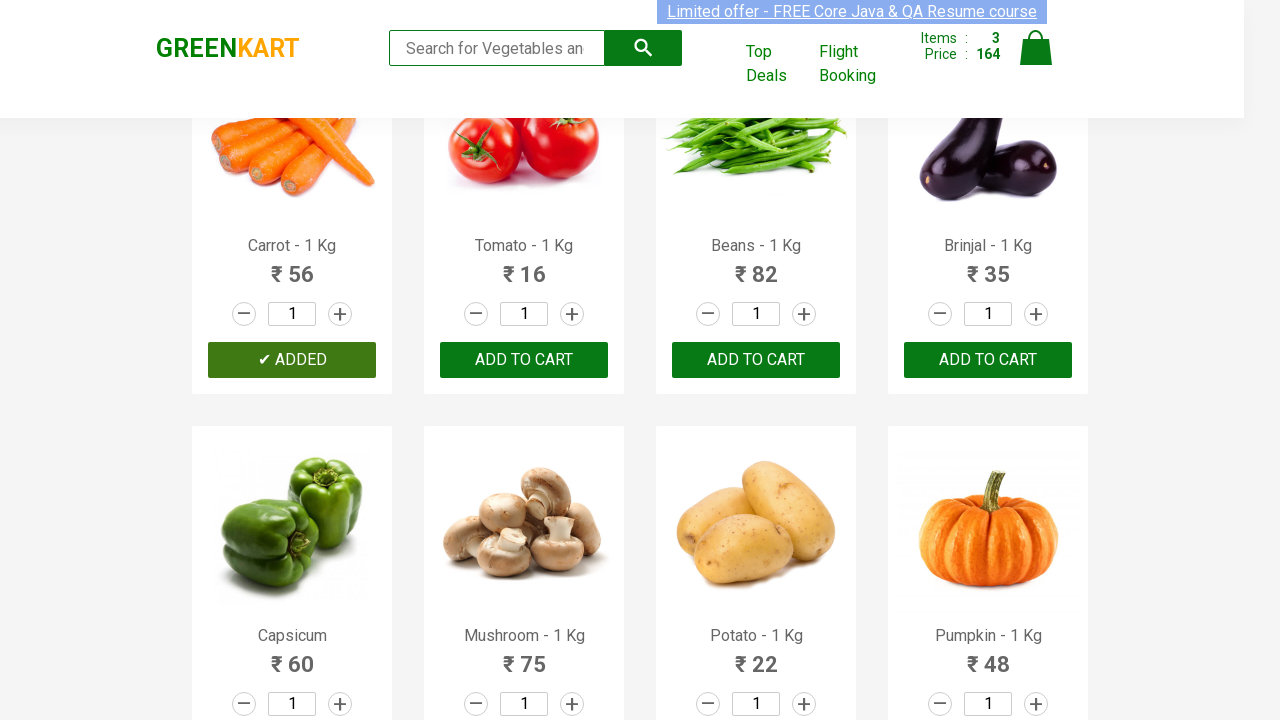

Retrieved product text at index 5
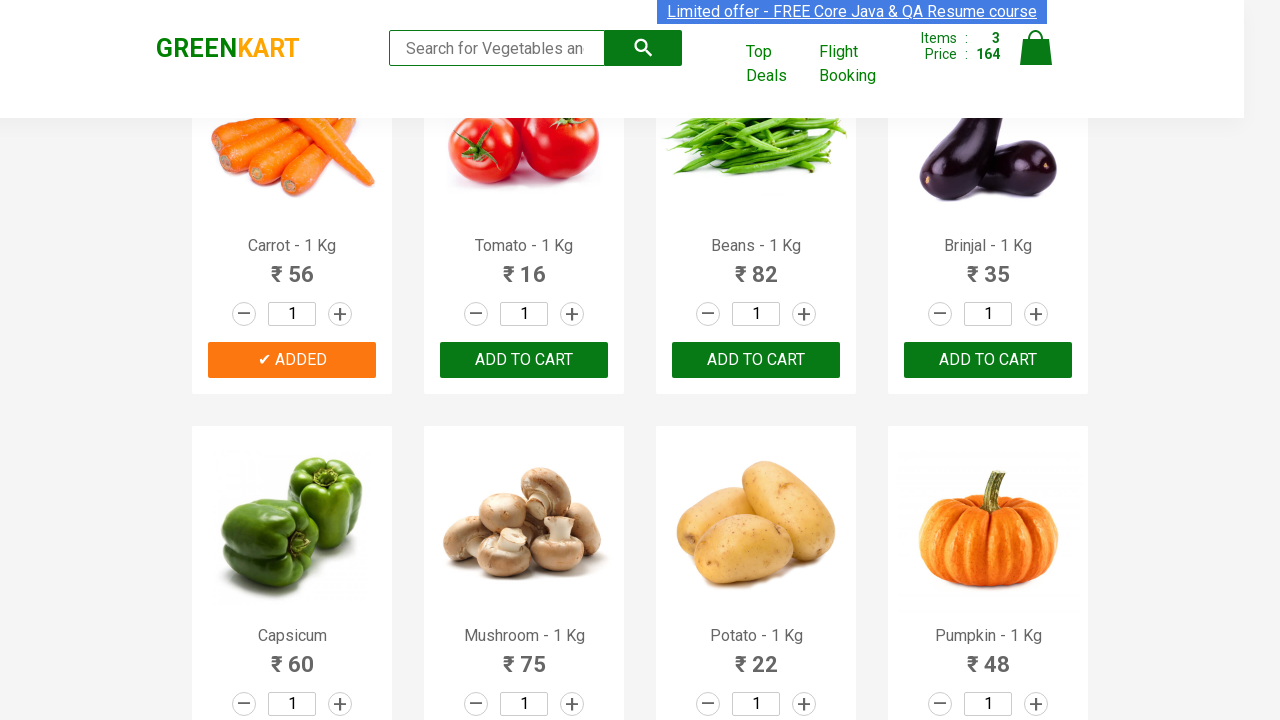

Added 'Tomato' to cart at (524, 360) on xpath=//div[@class='product-action']/button >> nth=5
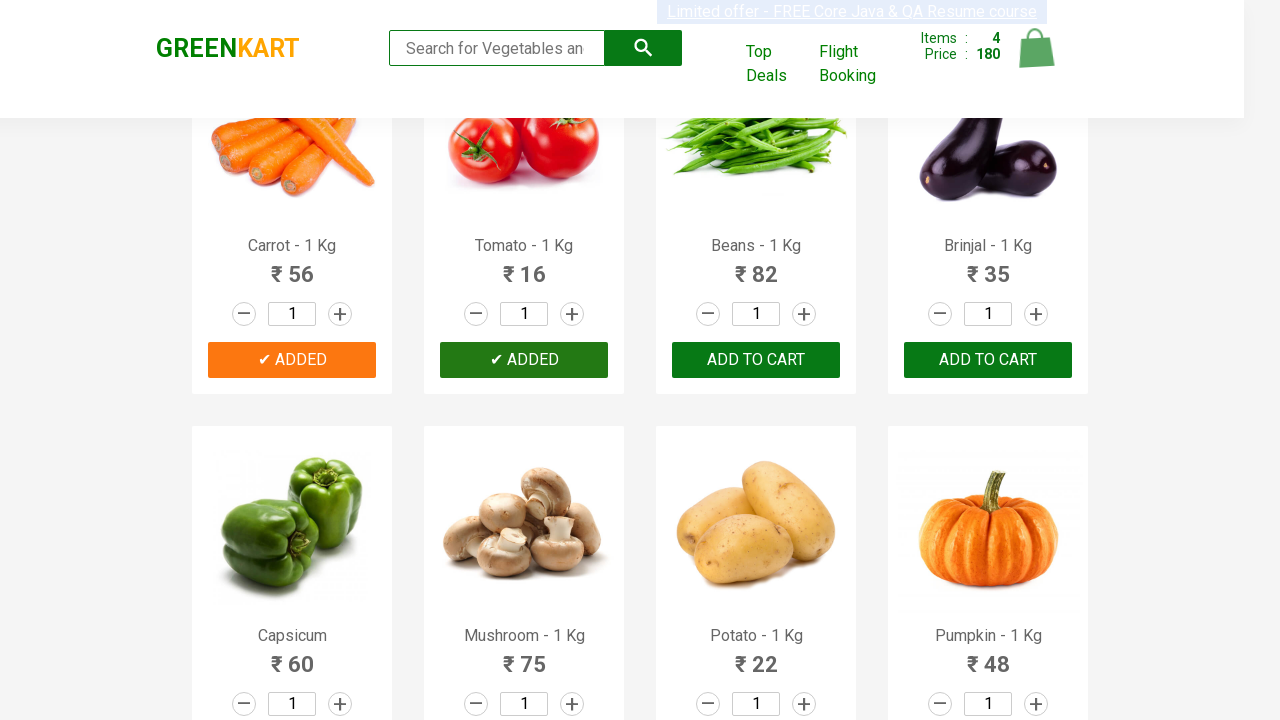

Retrieved product text at index 6
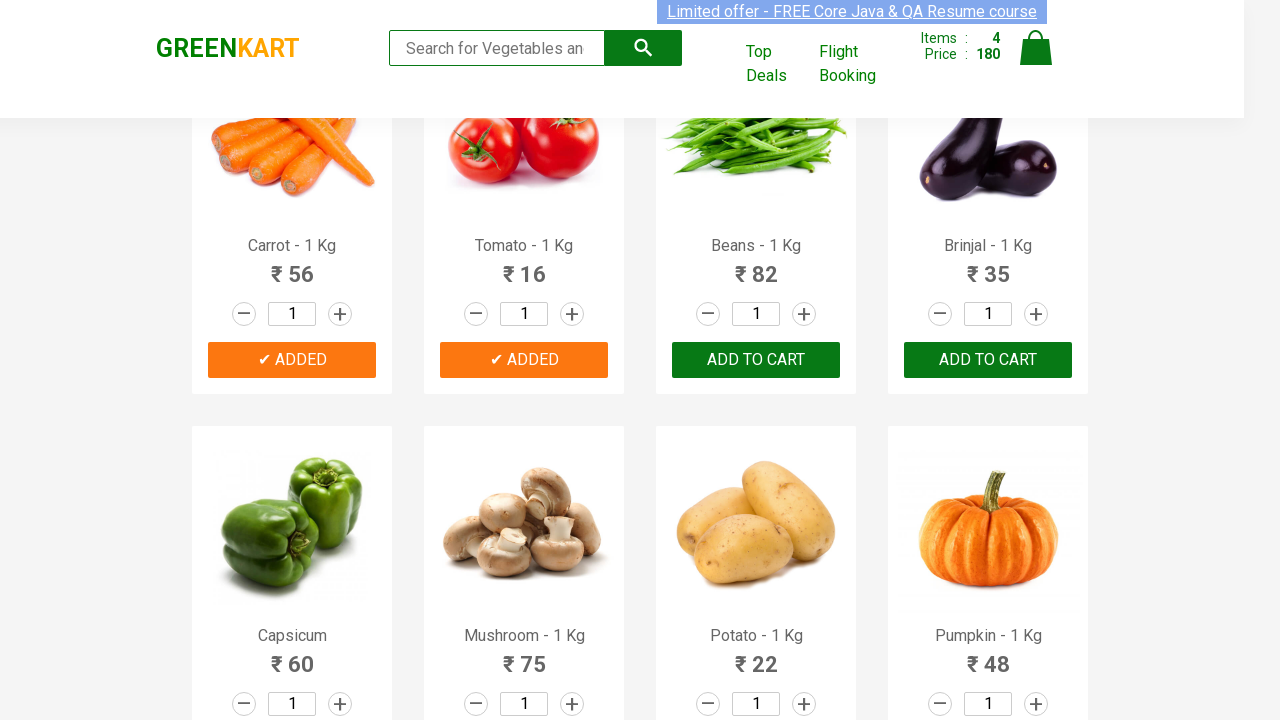

Retrieved product text at index 7
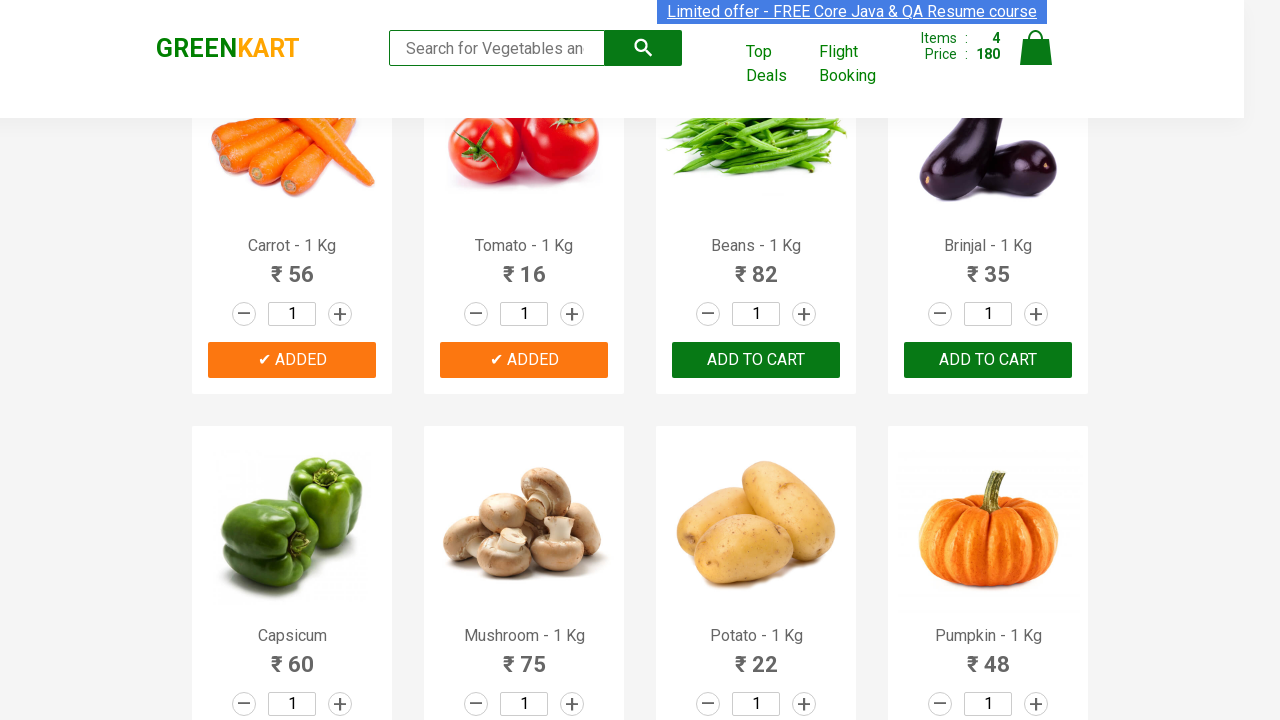

Retrieved product text at index 8
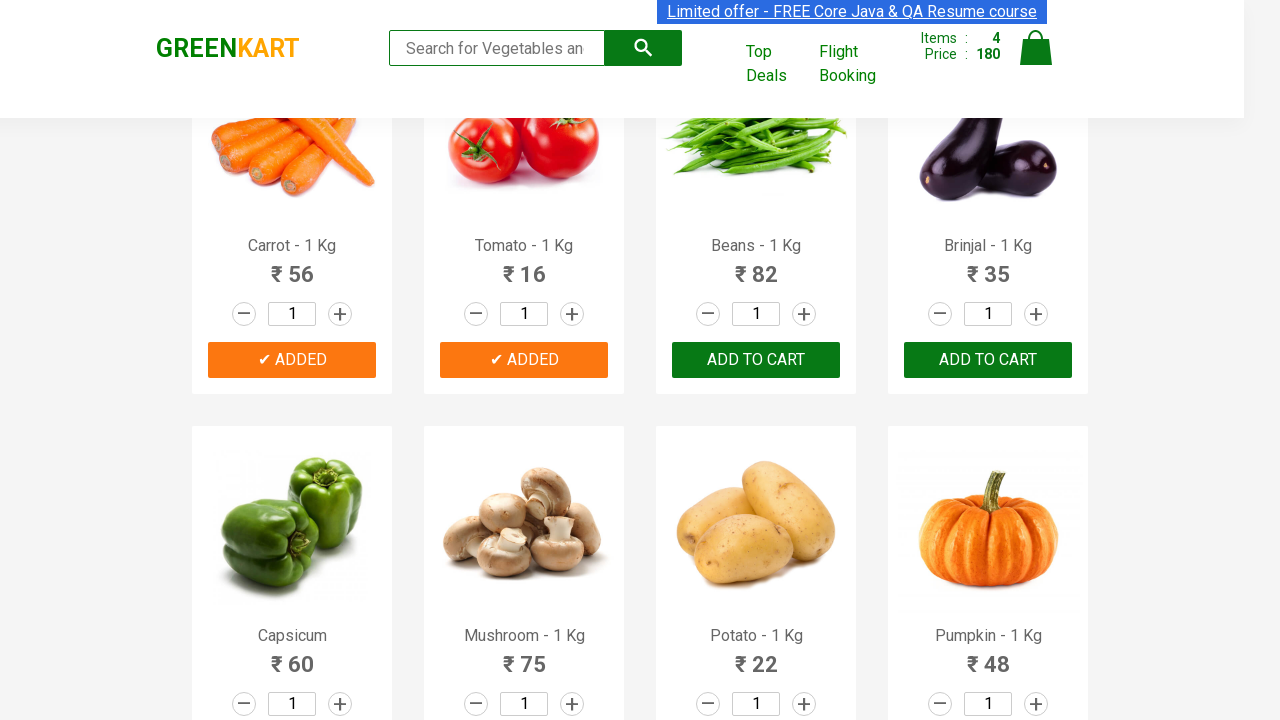

Retrieved product text at index 9
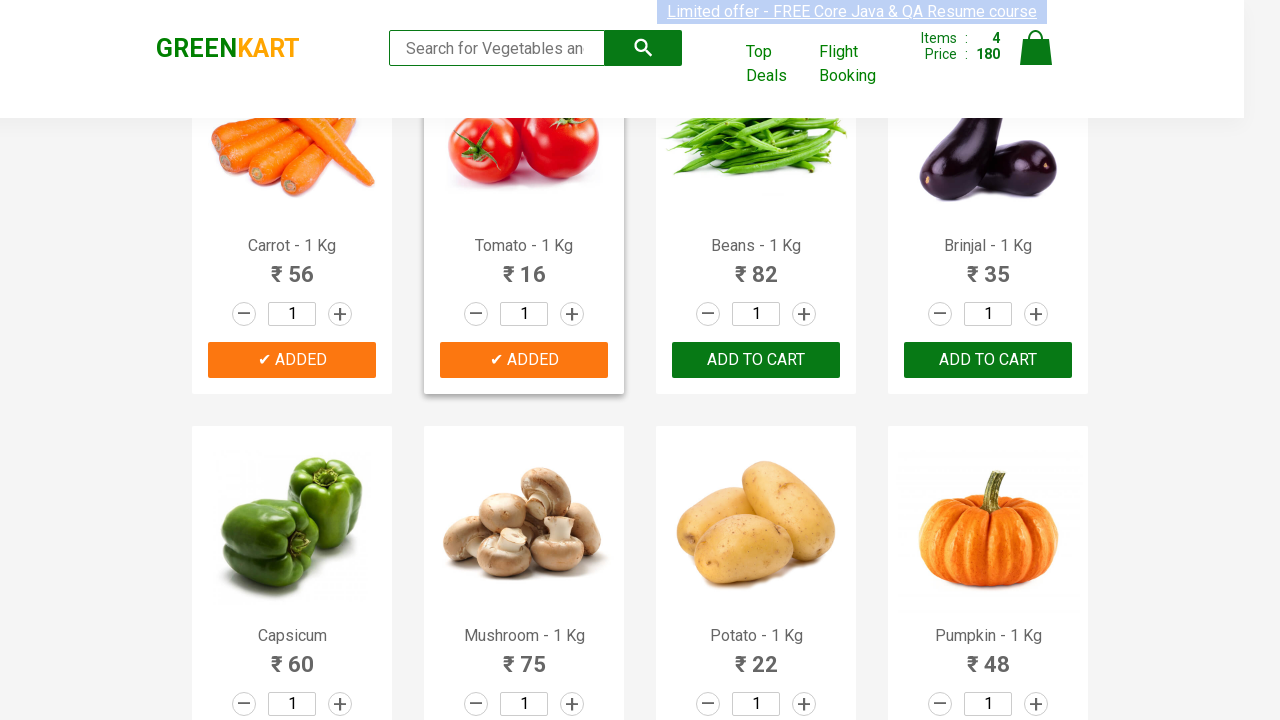

Retrieved product text at index 10
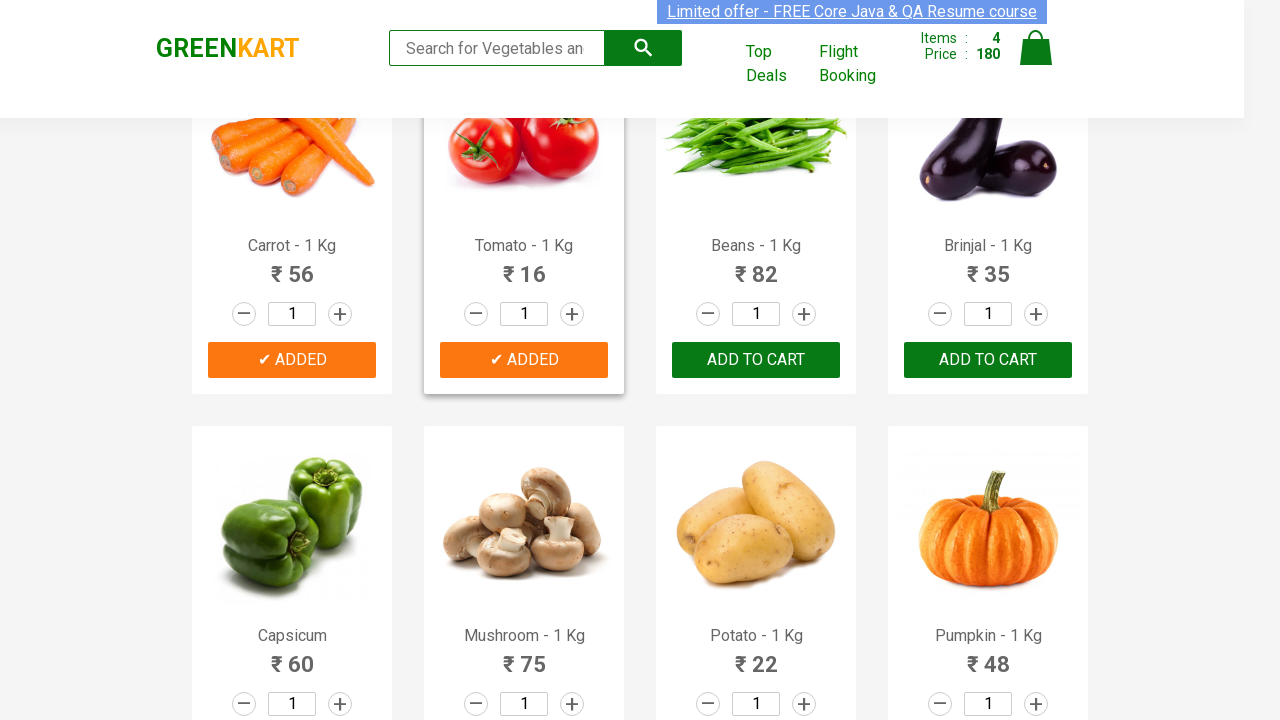

Retrieved product text at index 11
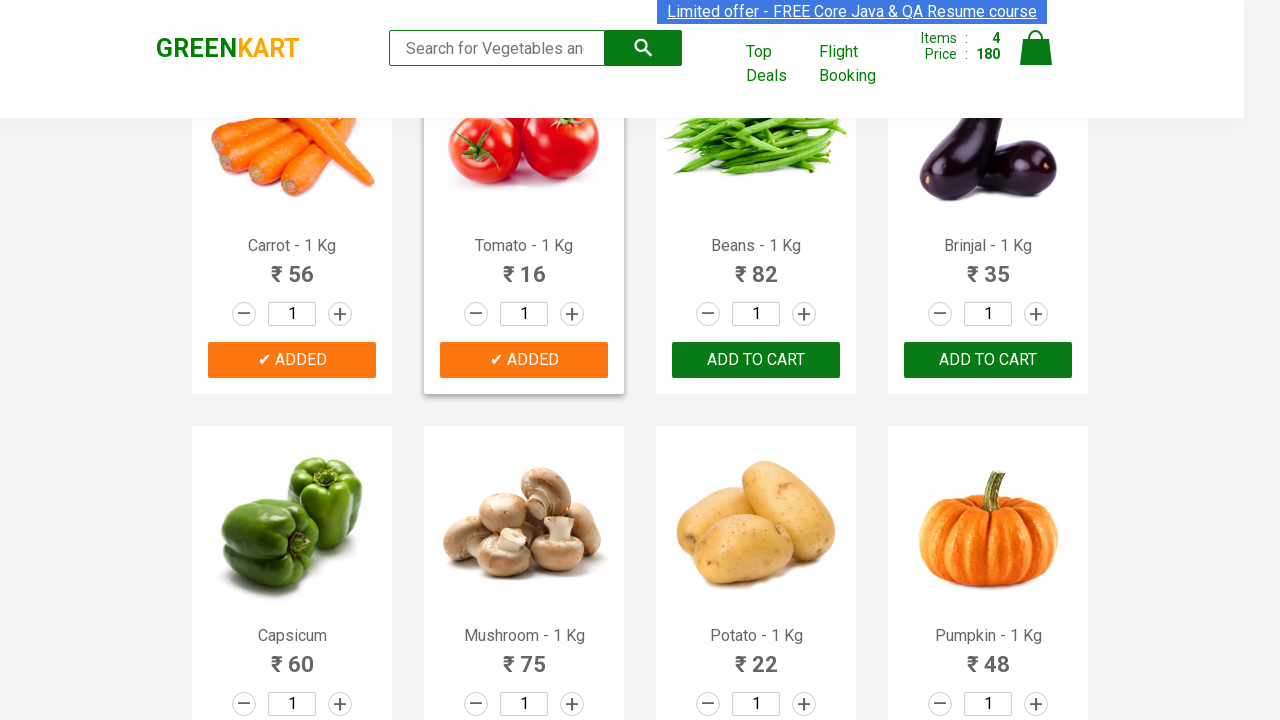

Retrieved product text at index 12
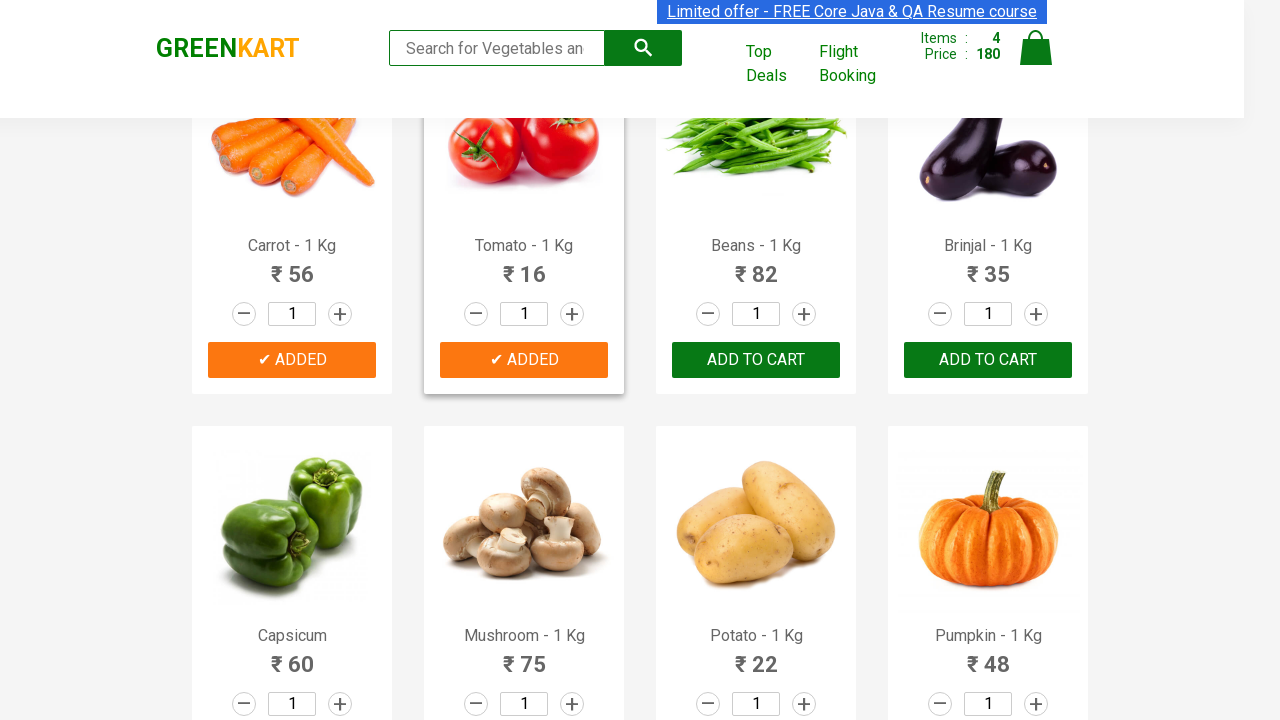

Retrieved product text at index 13
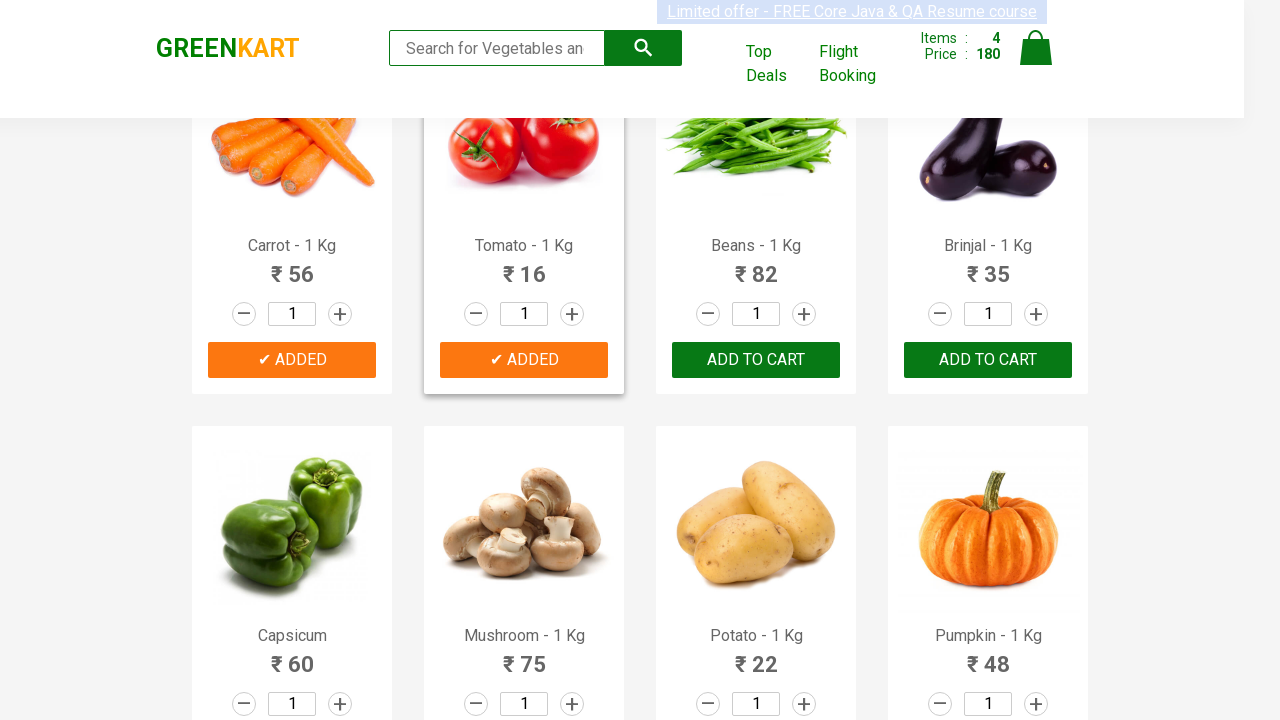

Retrieved product text at index 14
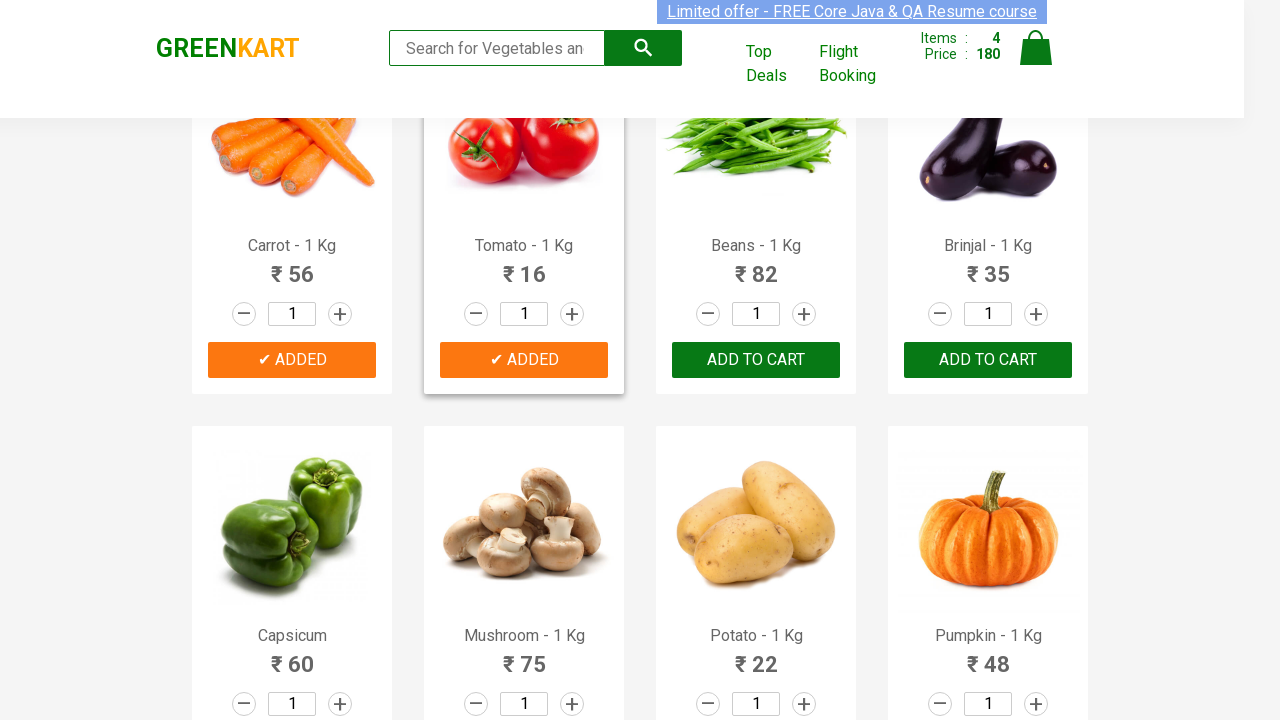

Retrieved product text at index 15
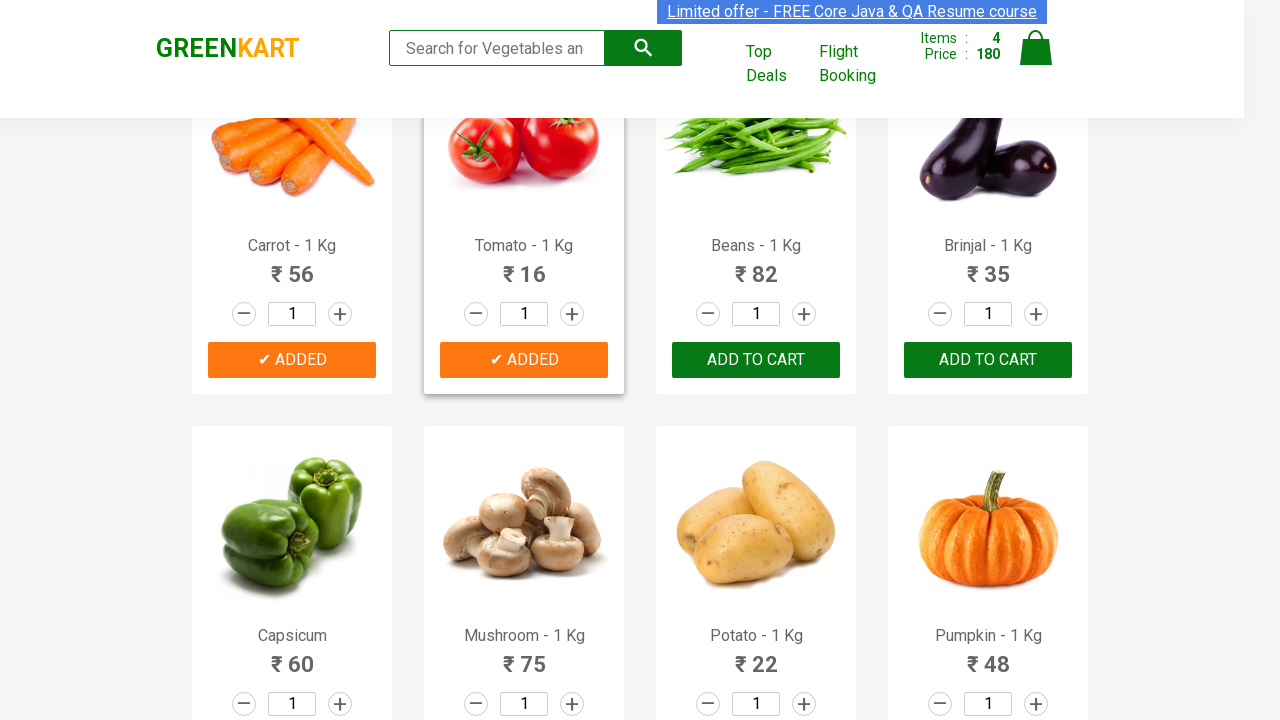

Retrieved product text at index 16
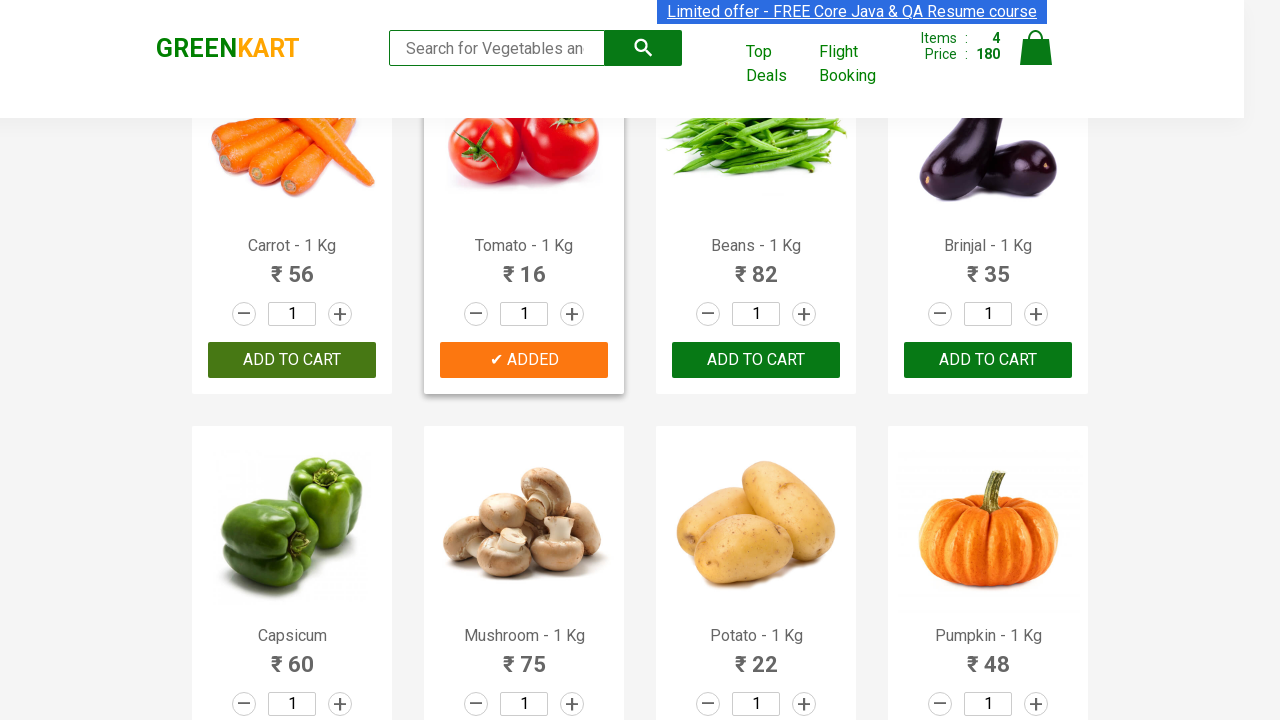

Retrieved product text at index 17
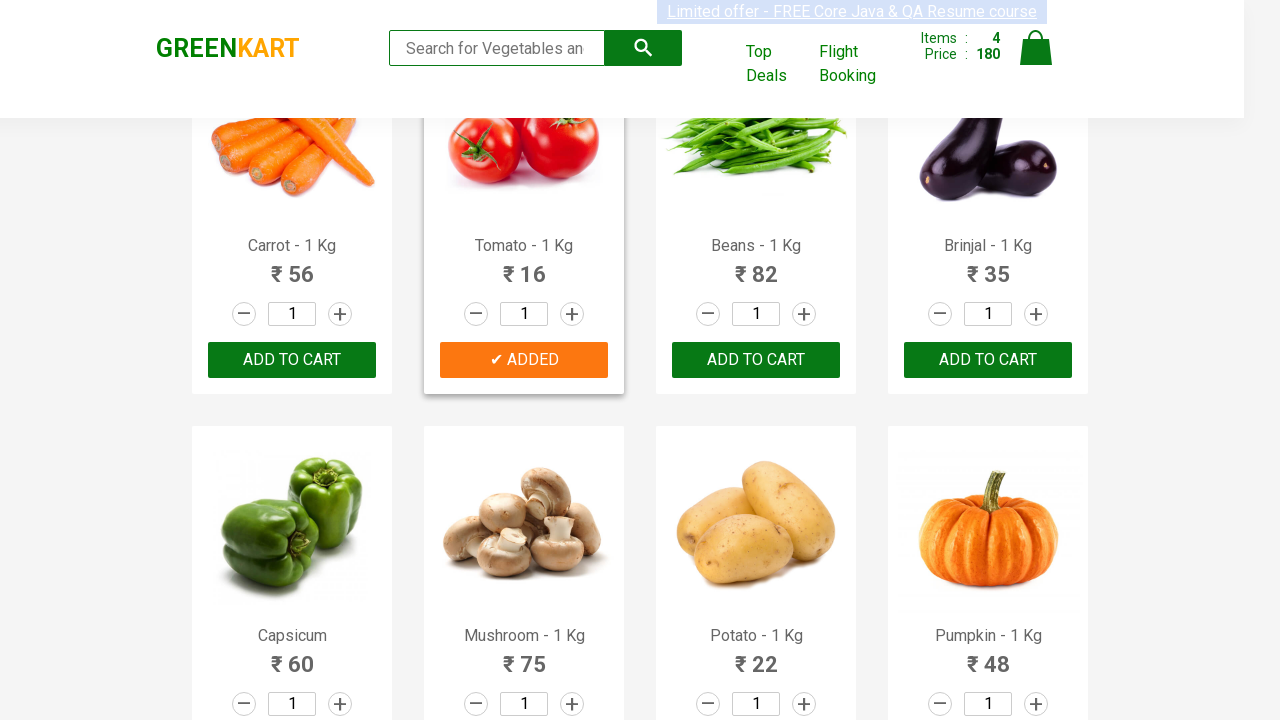

Retrieved product text at index 18
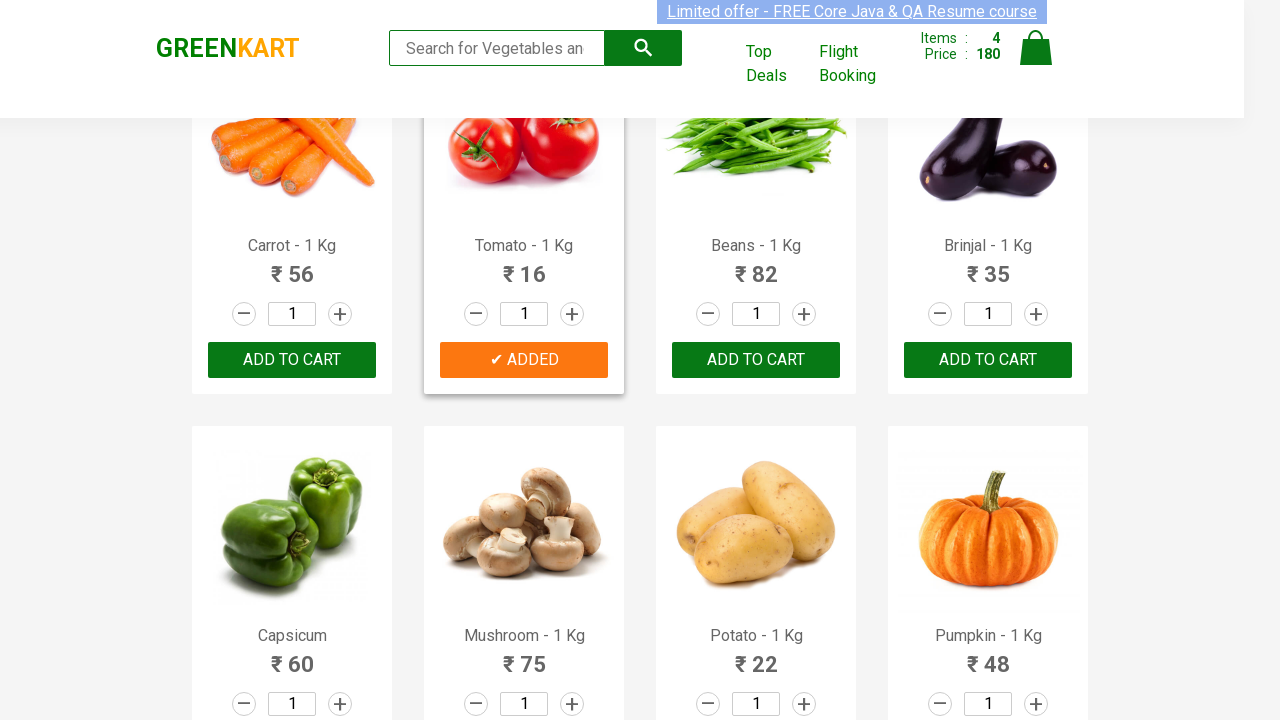

Retrieved product text at index 19
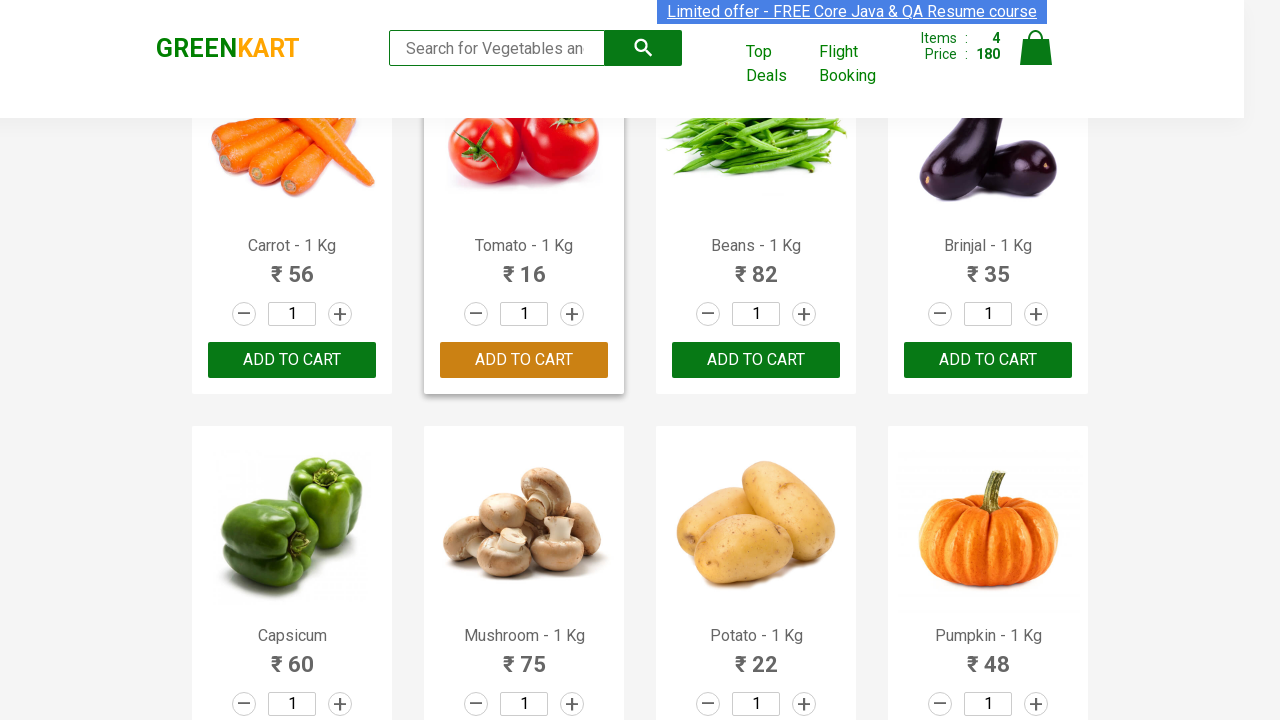

Retrieved product text at index 20
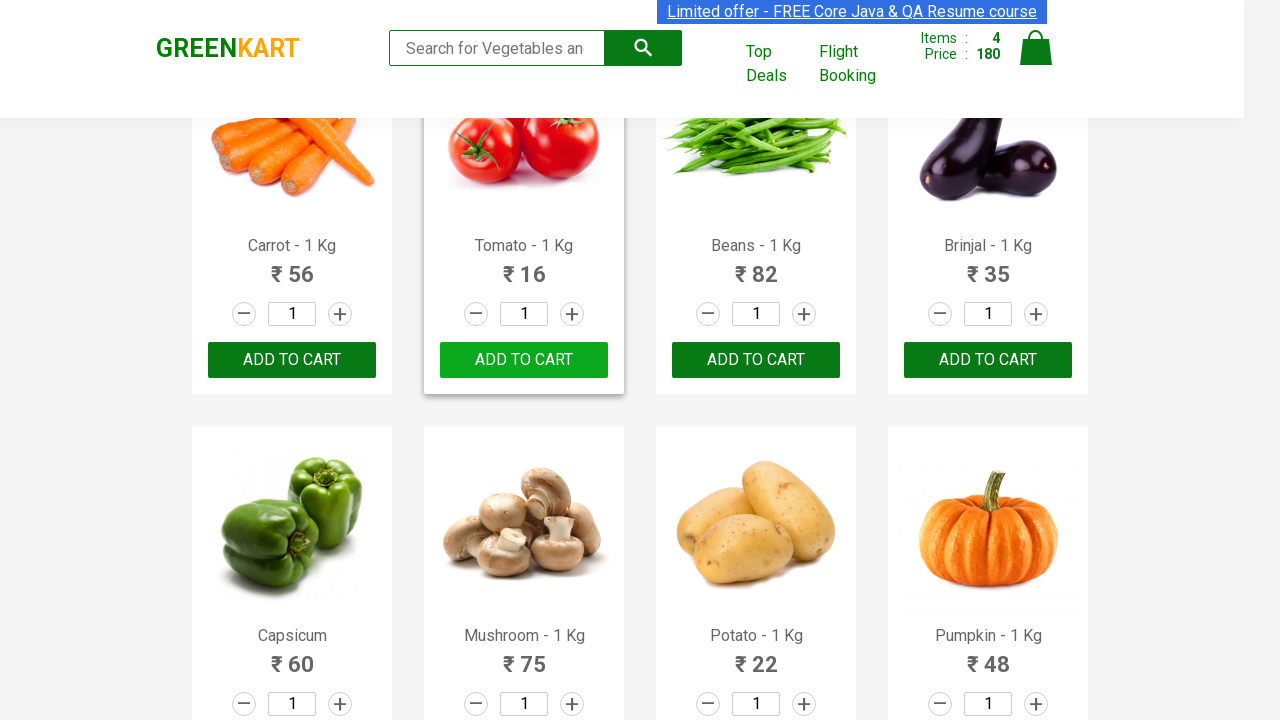

Retrieved product text at index 21
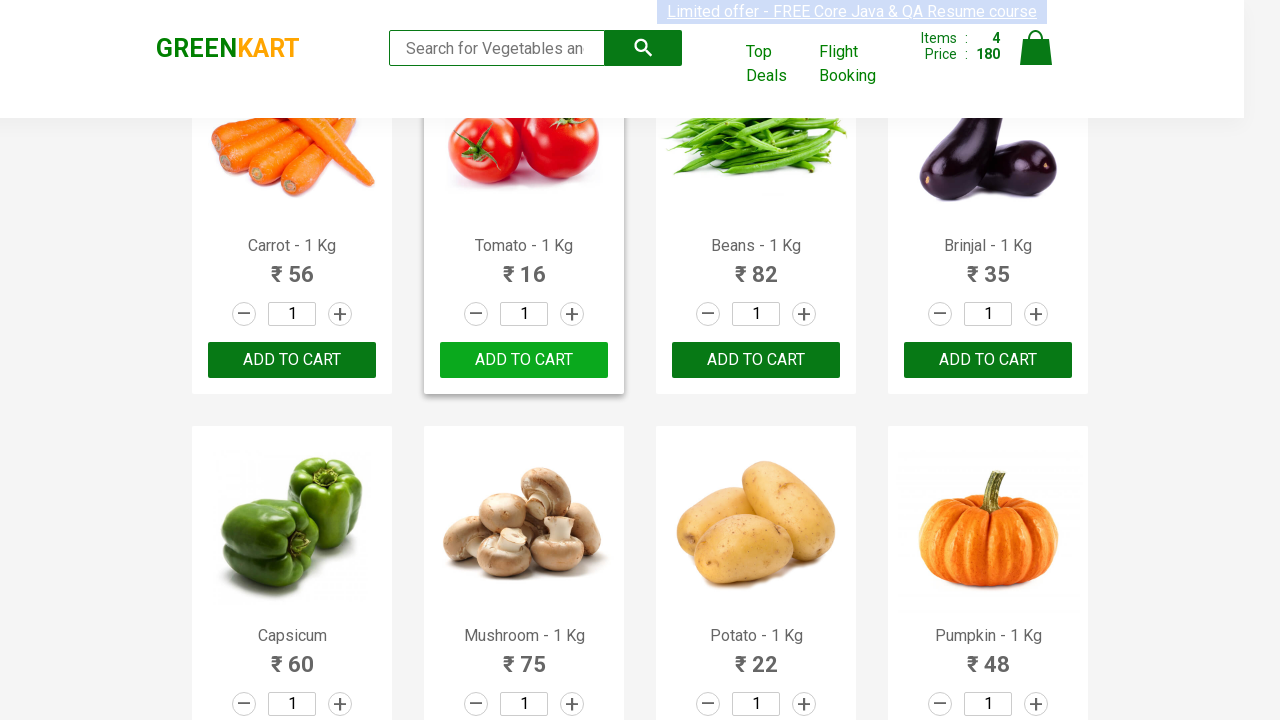

Retrieved product text at index 22
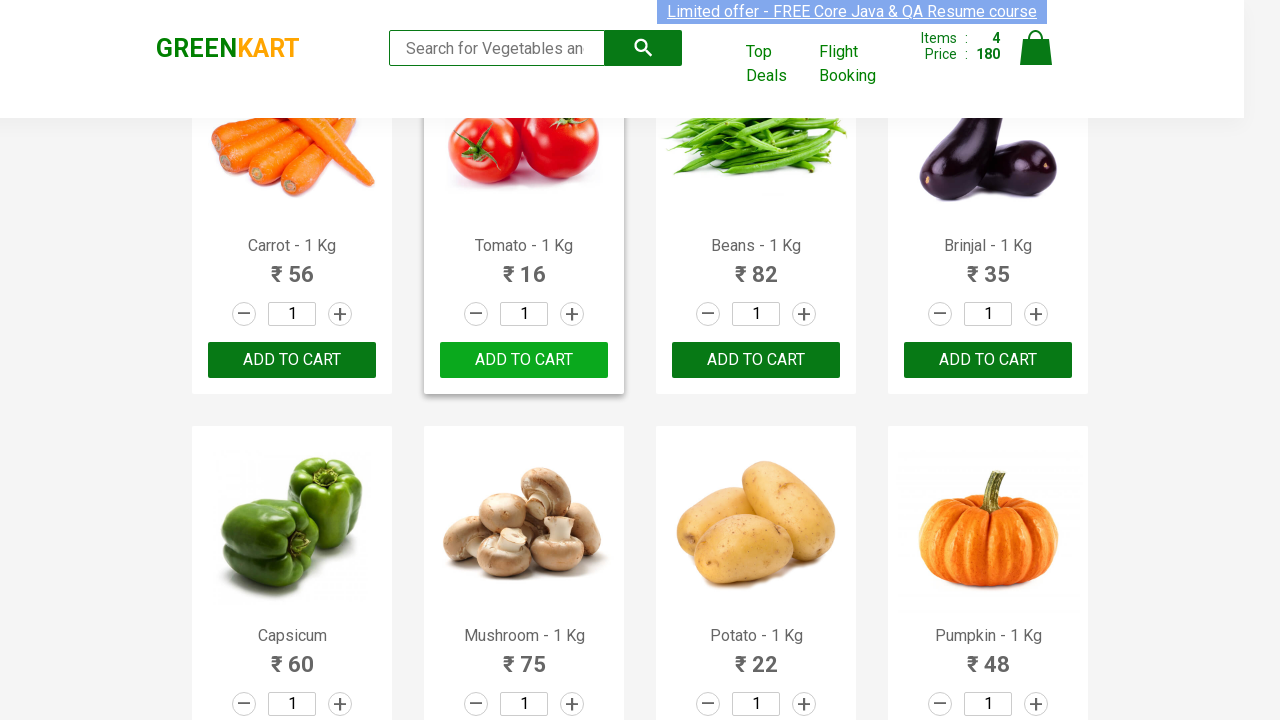

Added 'Raspberry' to cart at (756, 360) on xpath=//div[@class='product-action']/button >> nth=22
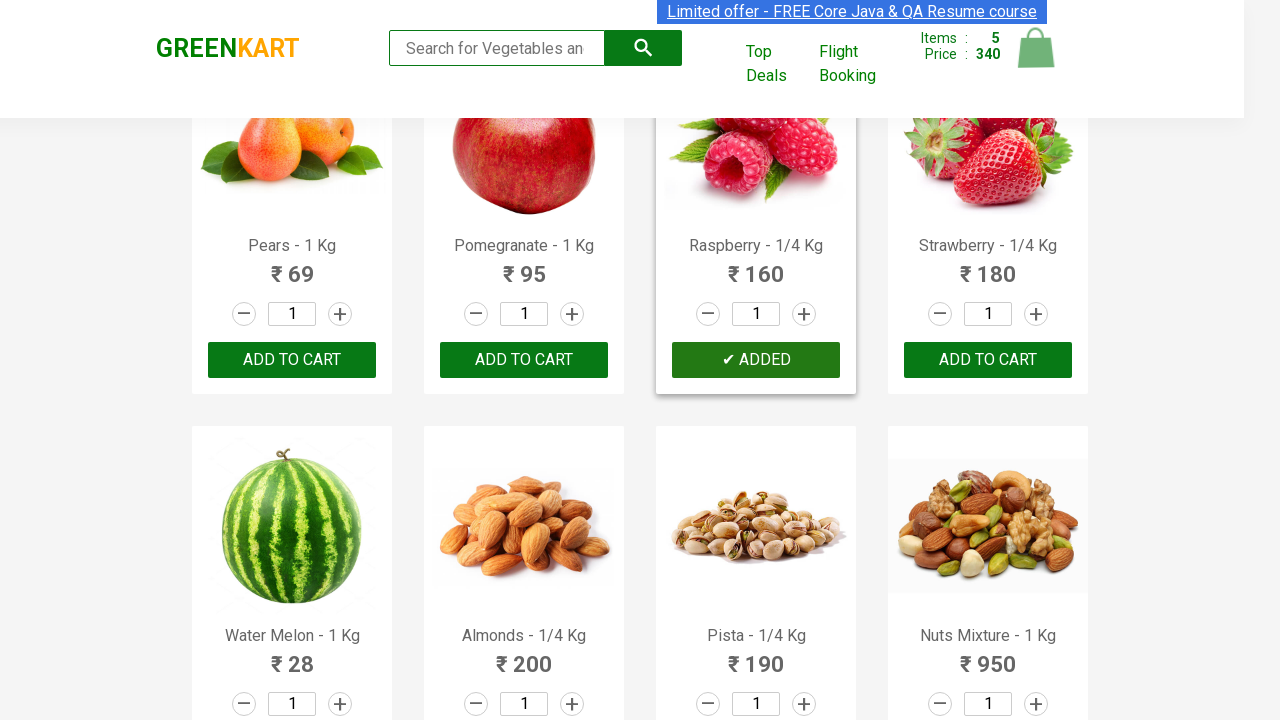

All required items have been added to cart
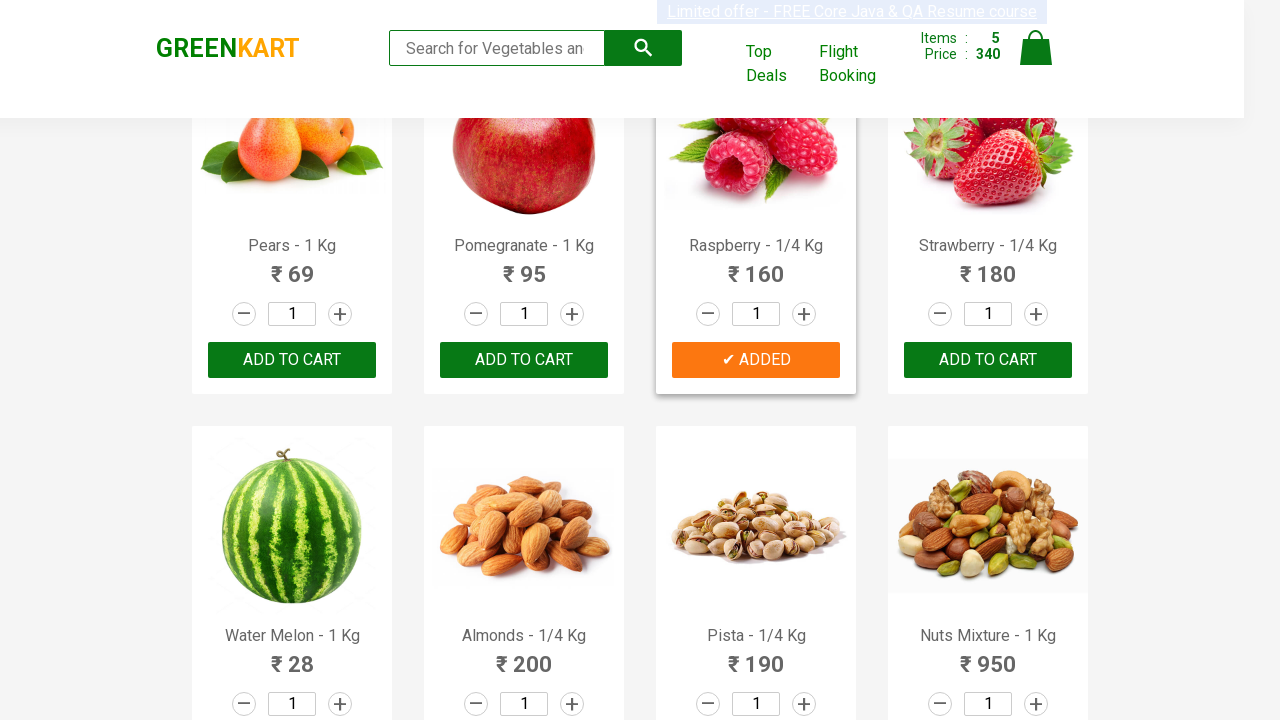

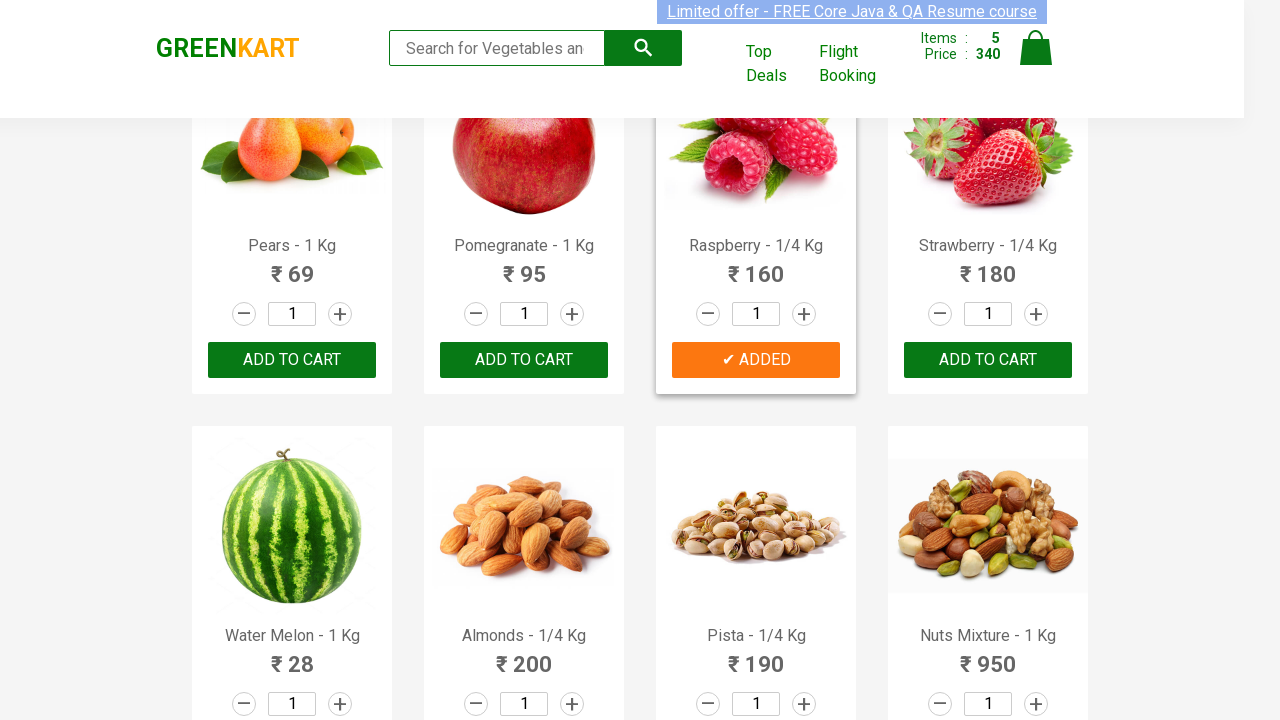